Tests checkbox functionality by clicking a checkbox, verifying its selection state, then unchecking it and verifying again

Starting URL: https://rahulshettyacademy.com/AutomationPractice/

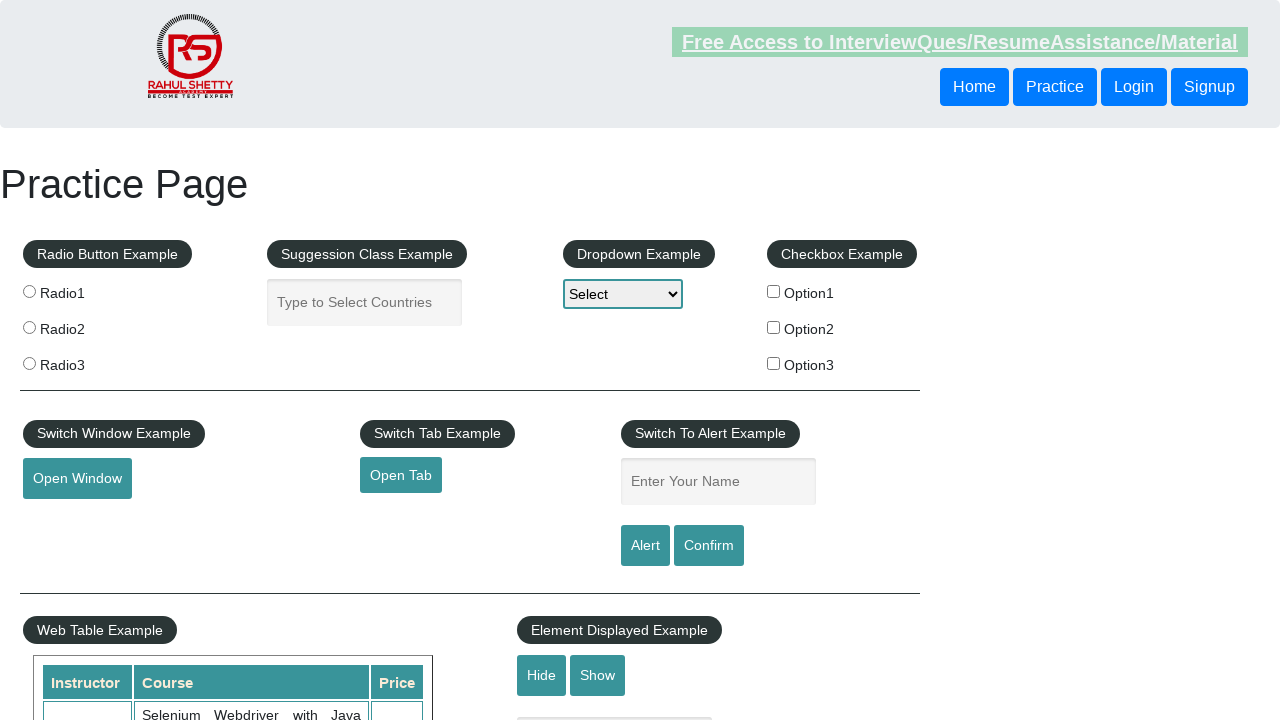

Clicked the first checkbox to select it at (774, 291) on input#checkBoxOption1
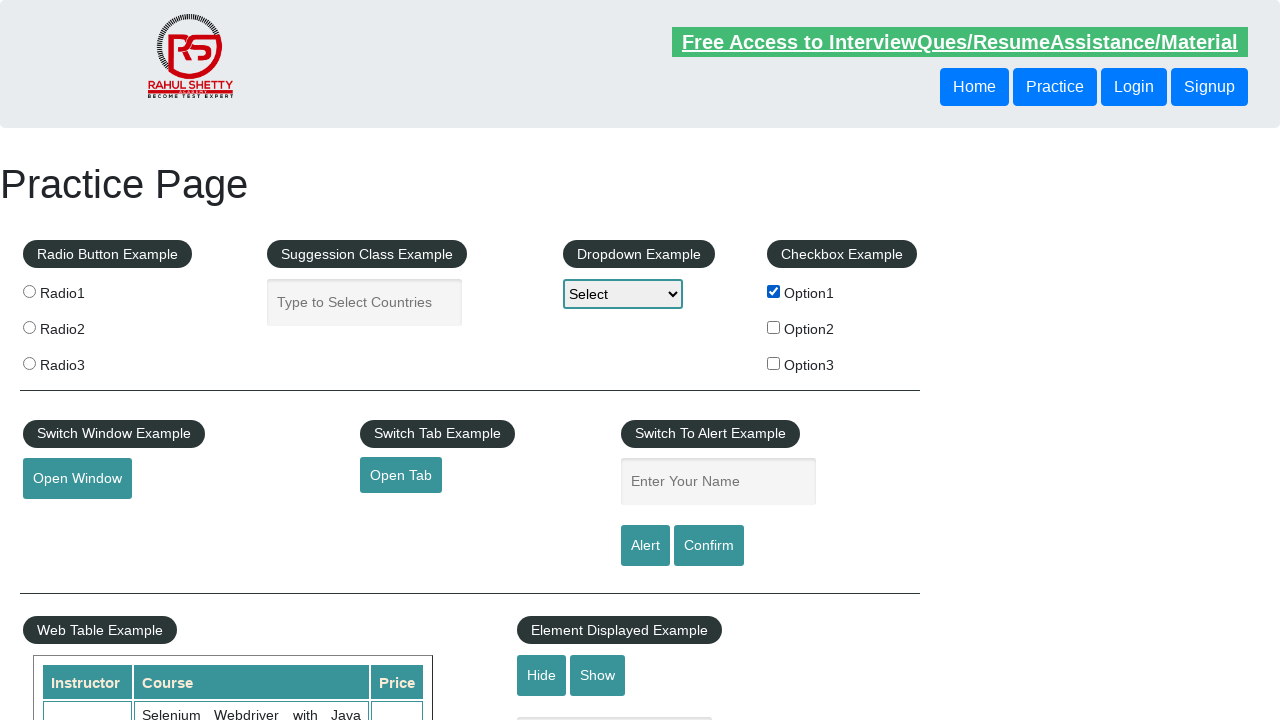

Verified that the first checkbox is selected
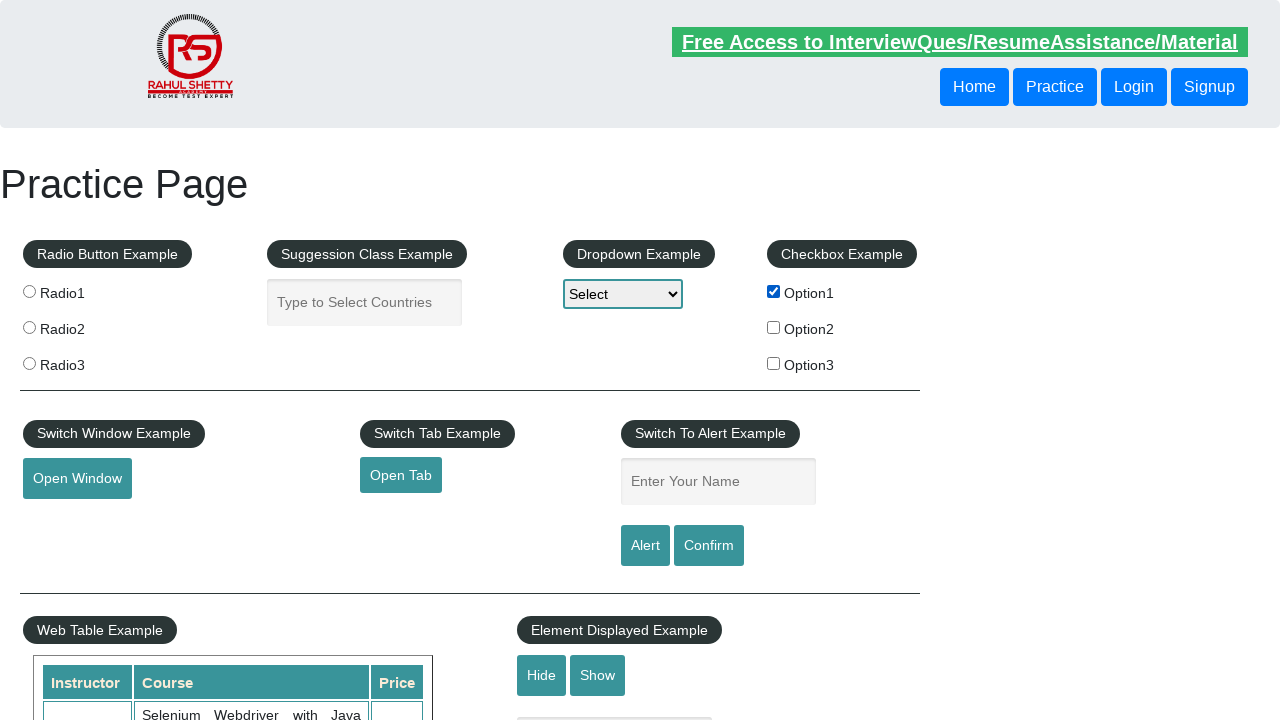

Clicked the first checkbox again to unselect it at (774, 291) on input#checkBoxOption1
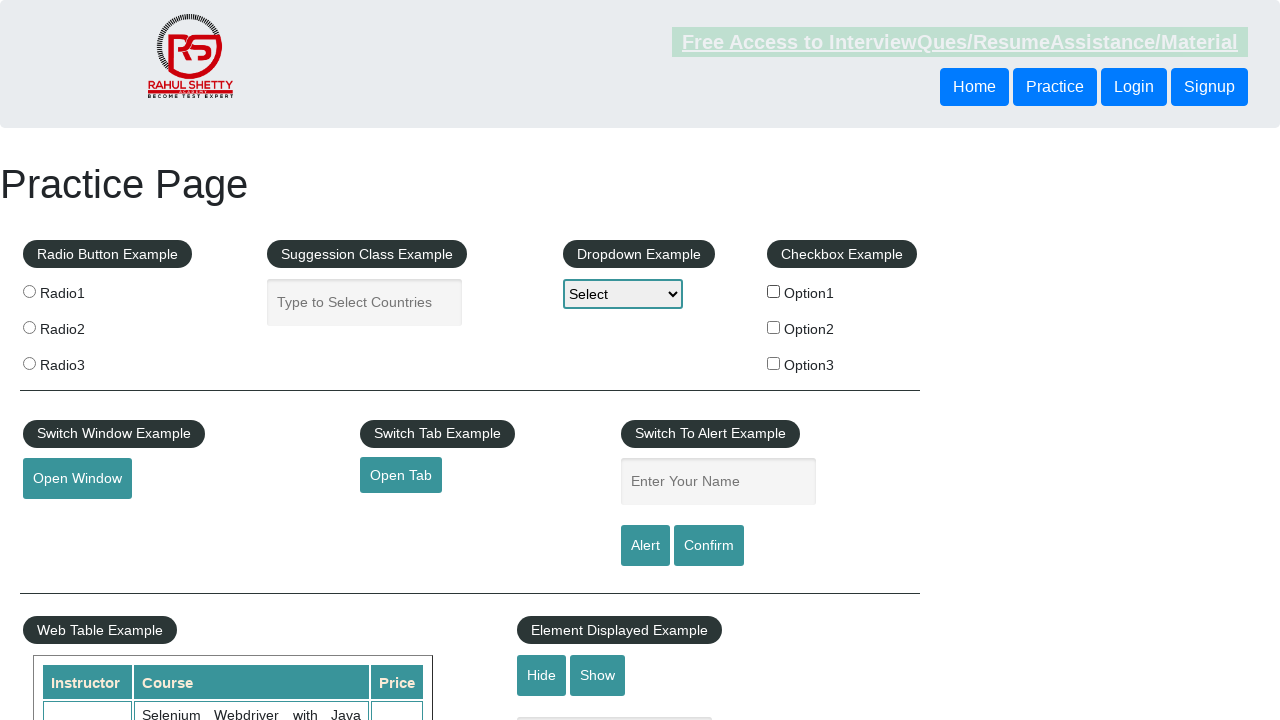

Verified that the first checkbox is no longer selected
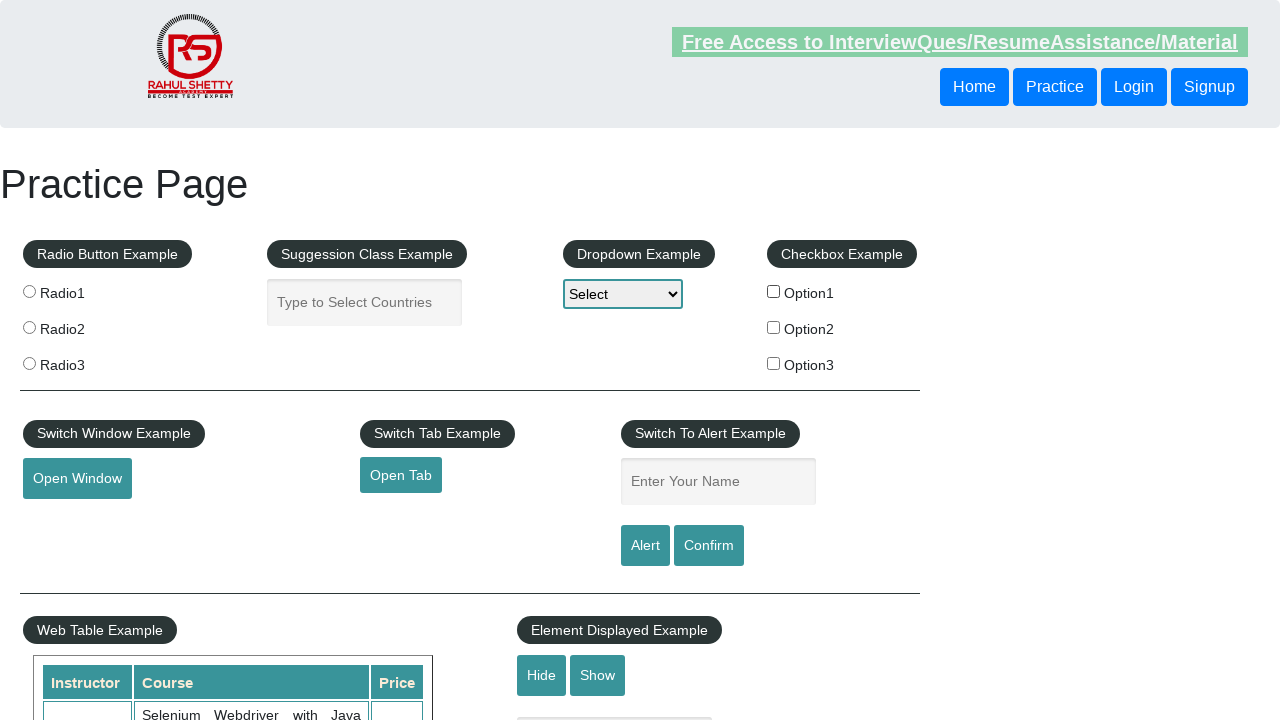

Retrieved count of all checkboxes on the page: 3
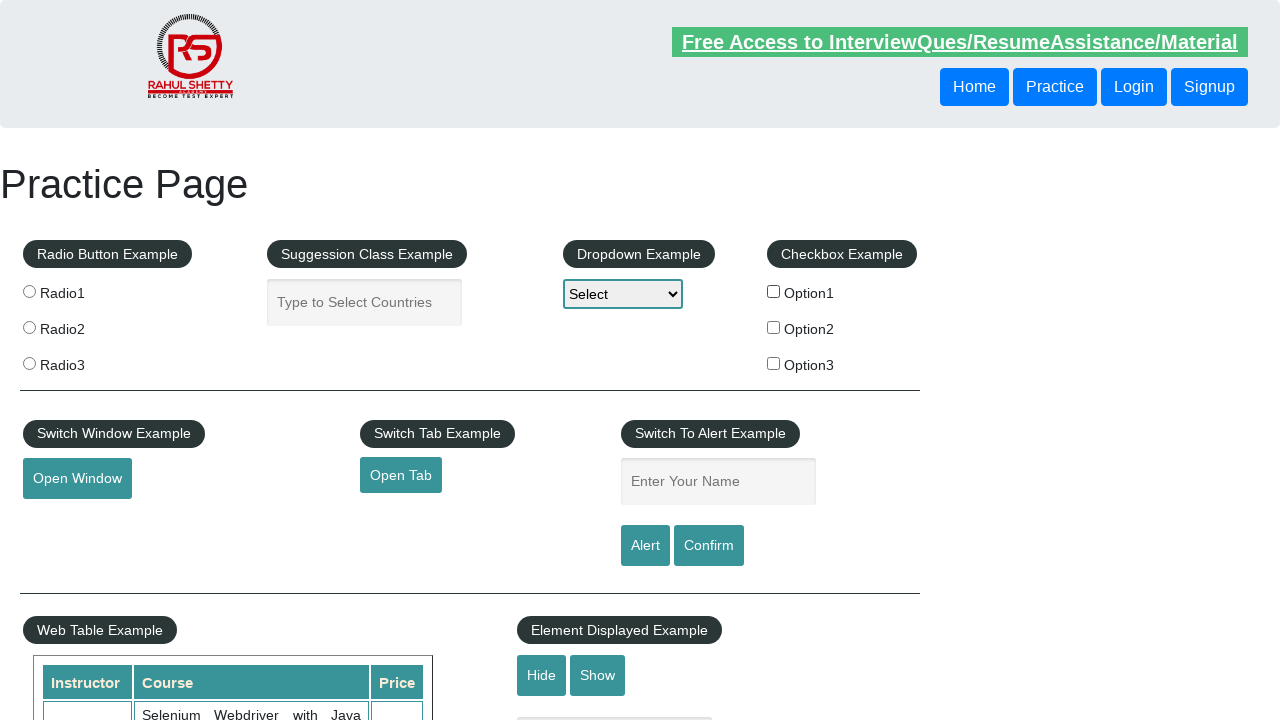

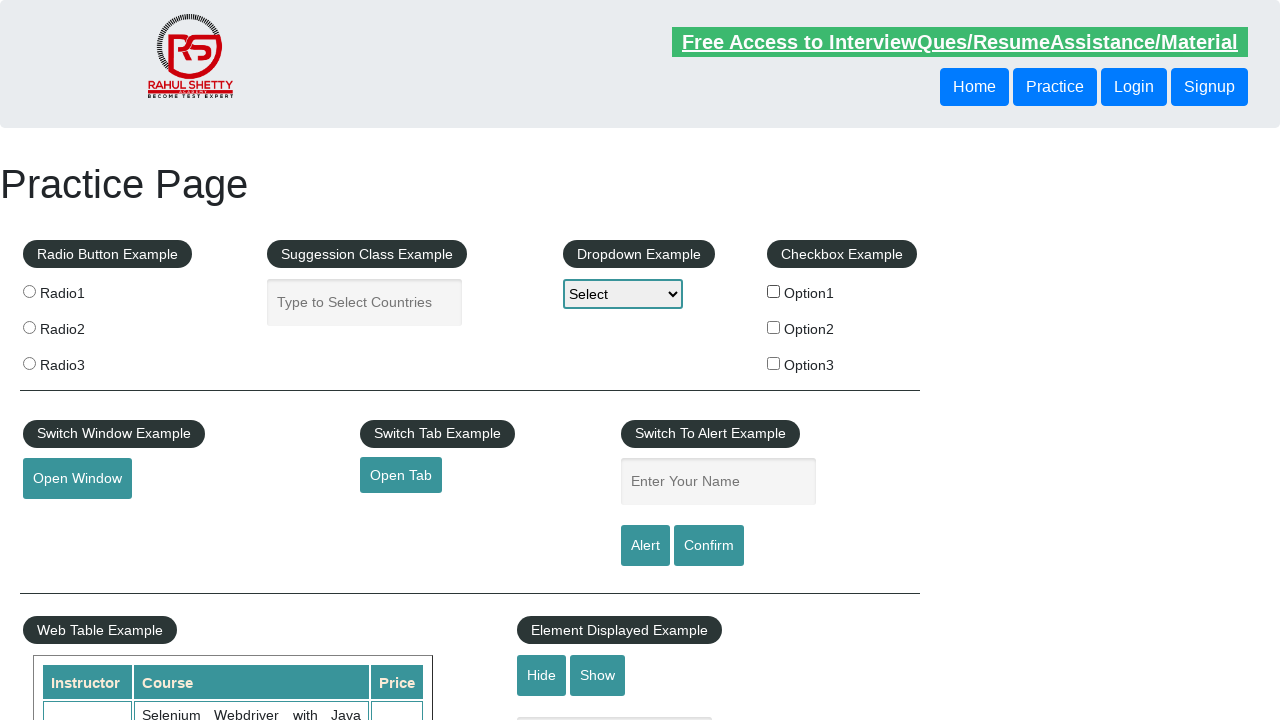